Tests entering data into a form field by typing a name using keyboard actions

Starting URL: https://demoapps.qspiders.com/ui?scenario=1

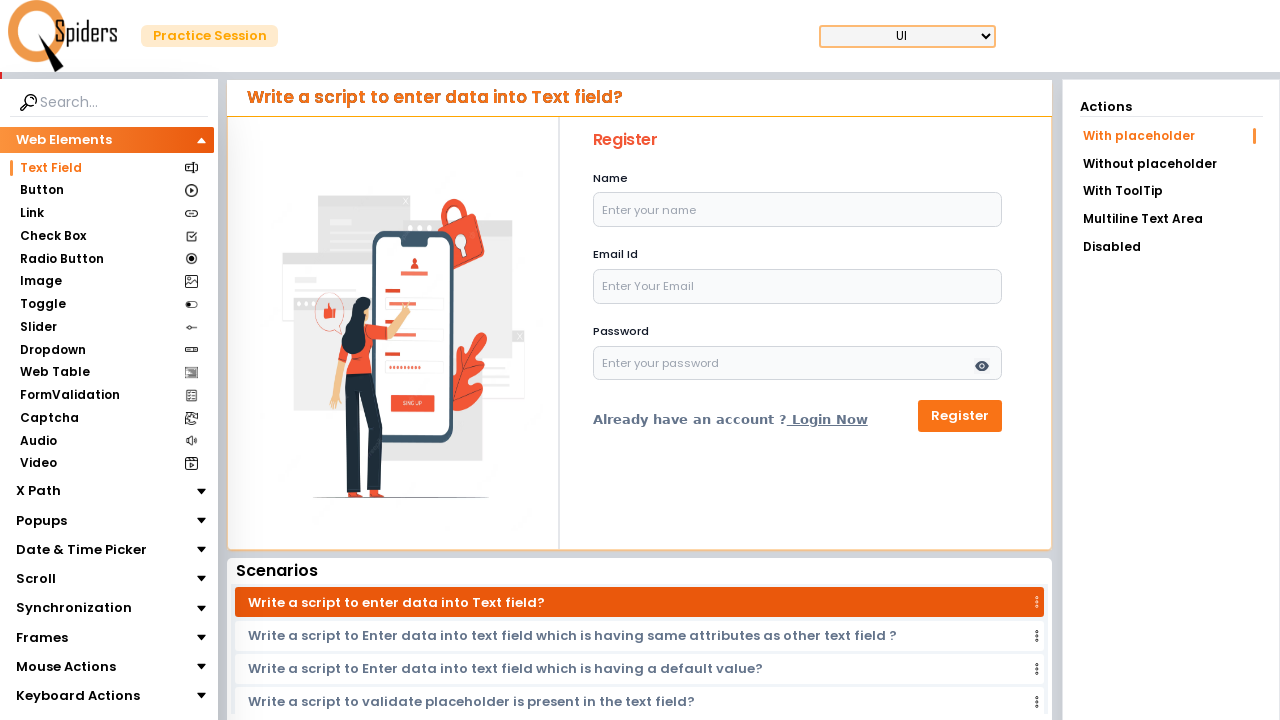

Filled name field with 'satya' using keyboard input on #name
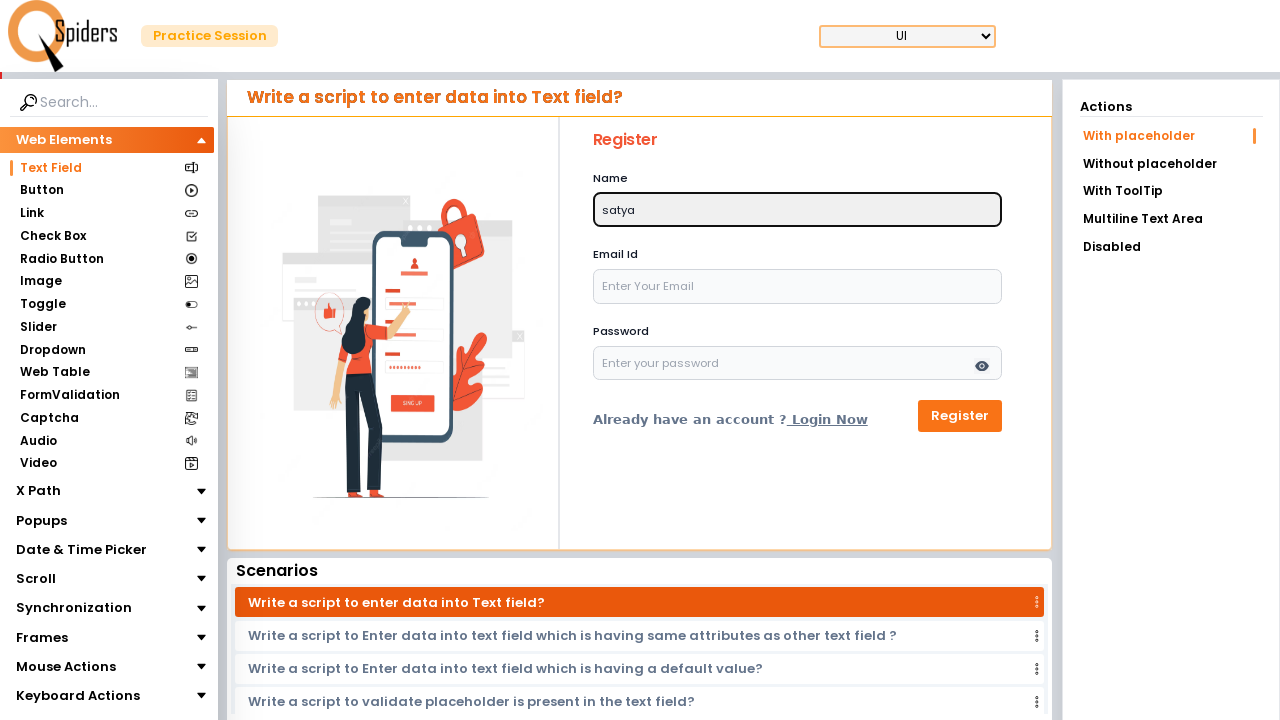

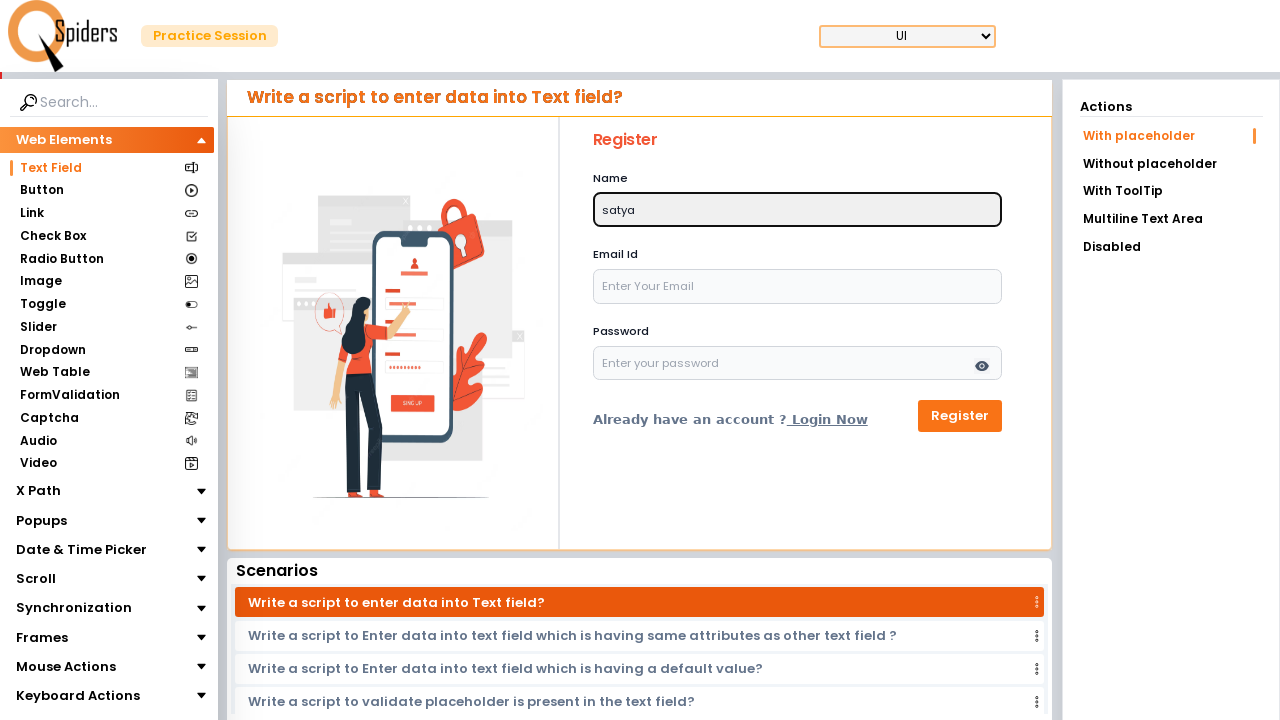